Navigates to the chem.co.jp website and clicks on a start button element

Starting URL: https://chem.co.jp/

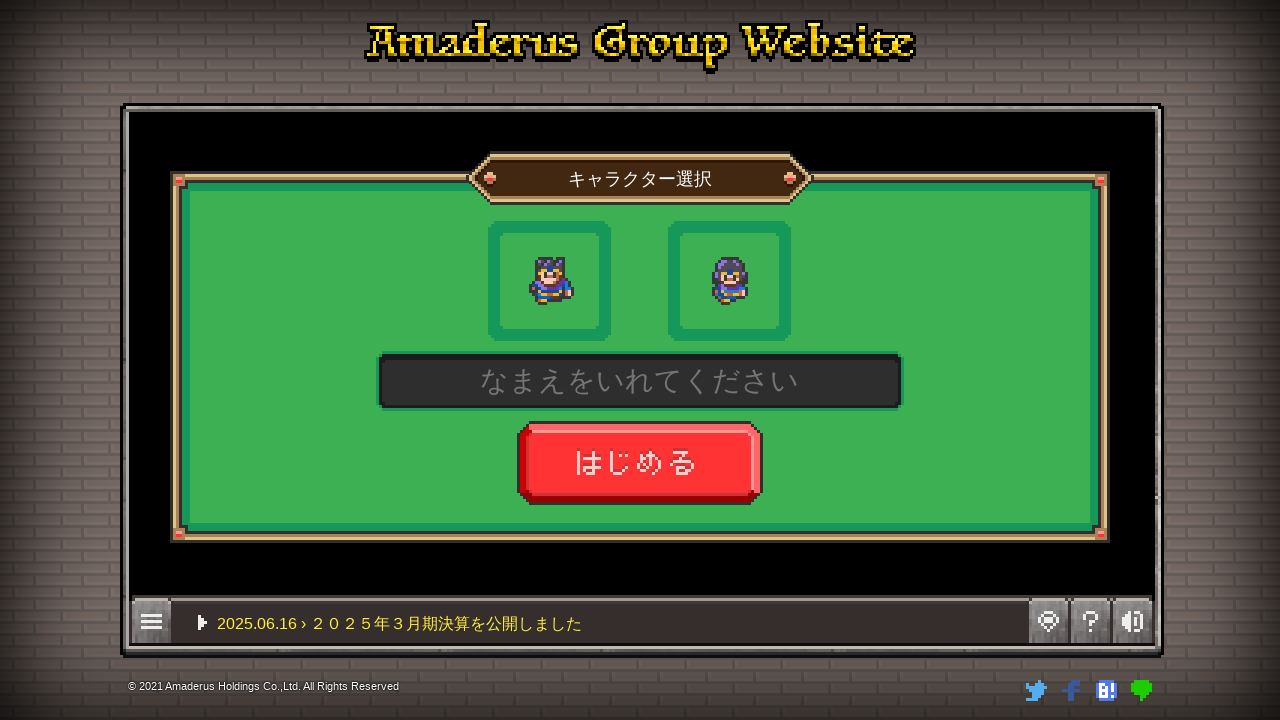

Navigated to https://chem.co.jp/
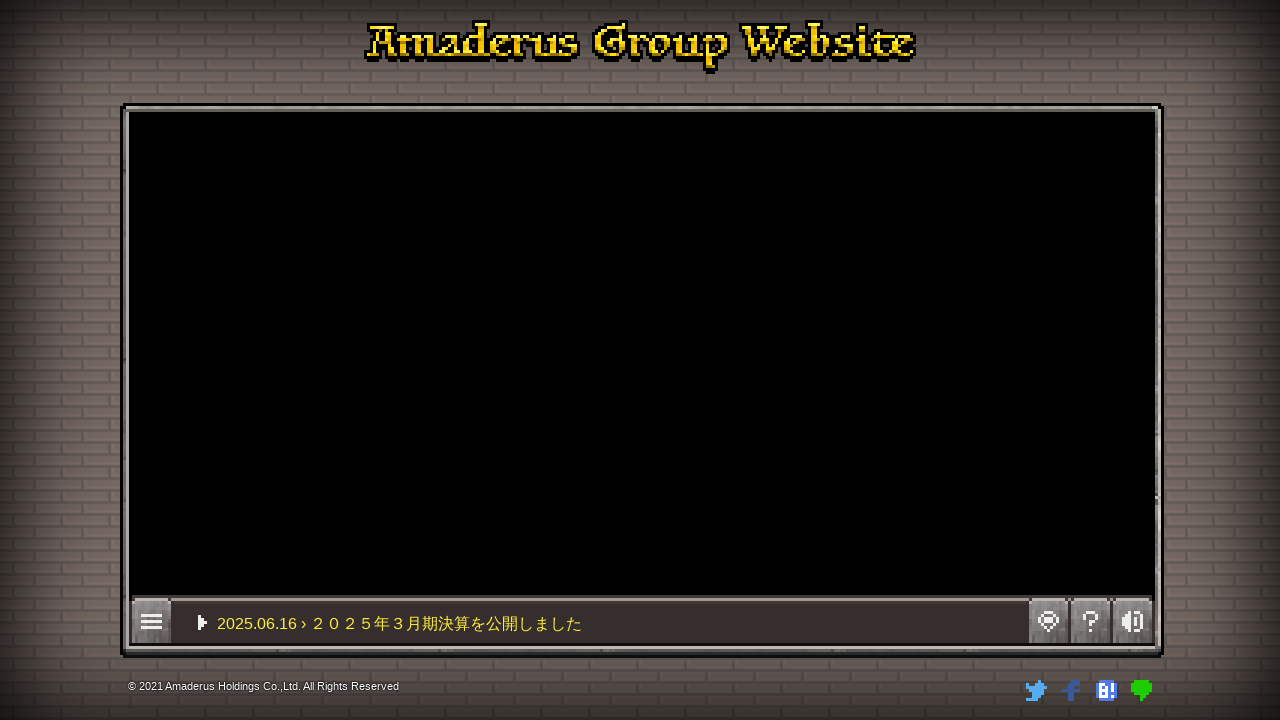

Clicked the start button at (640, 462) on .startbtn
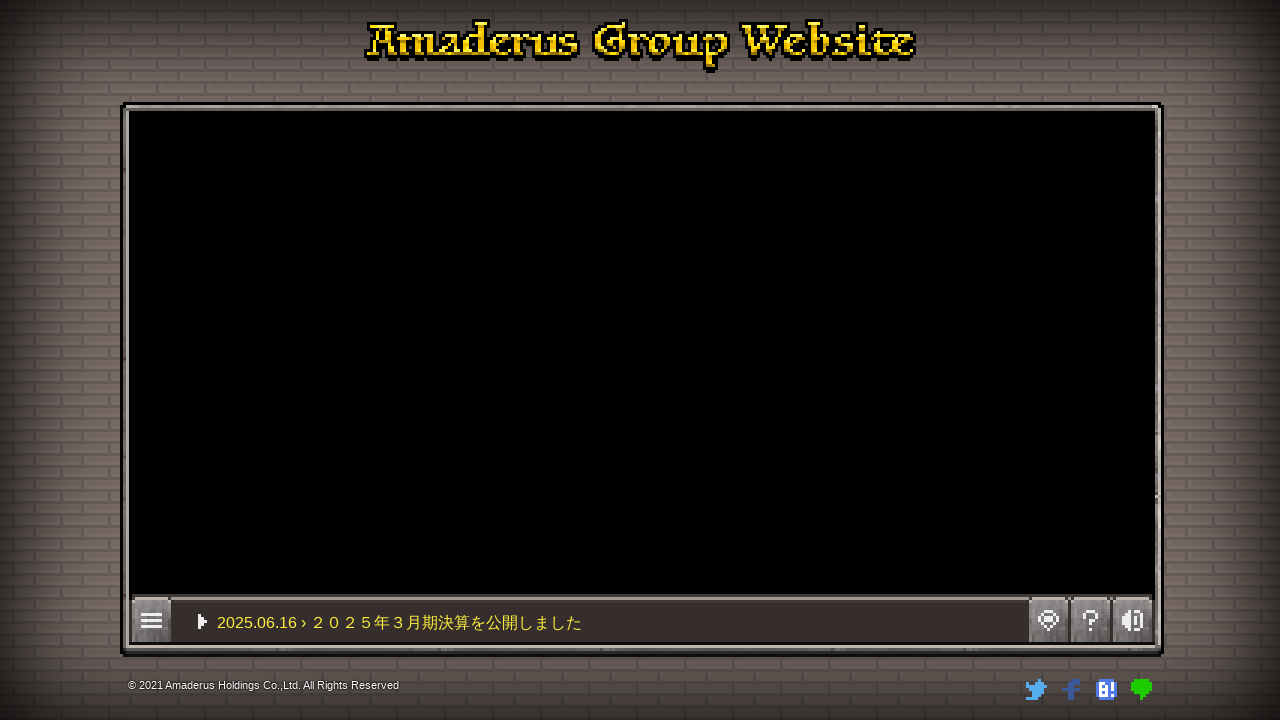

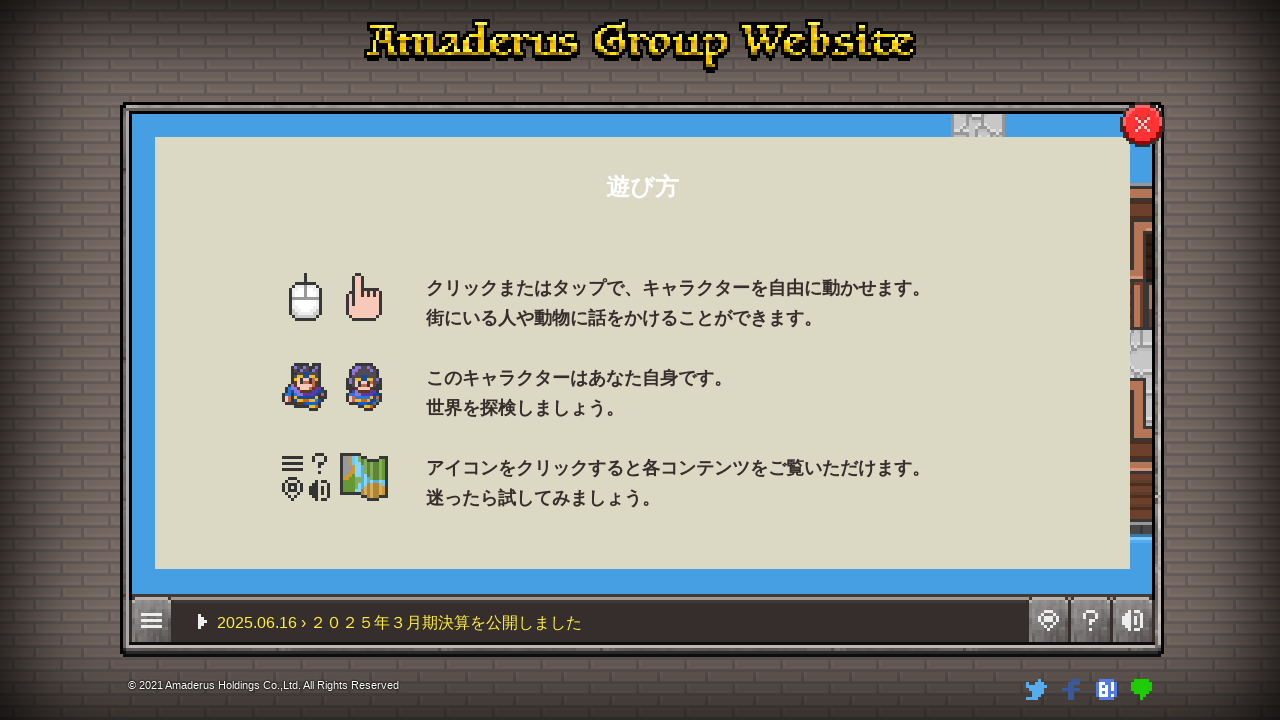